Tests dropdown functionality on a flight booking practice page by clicking the origin station dropdown and selecting "Goa (GOI)" from the list of options

Starting URL: https://rahulshettyacademy.com/dropdownsPractise/

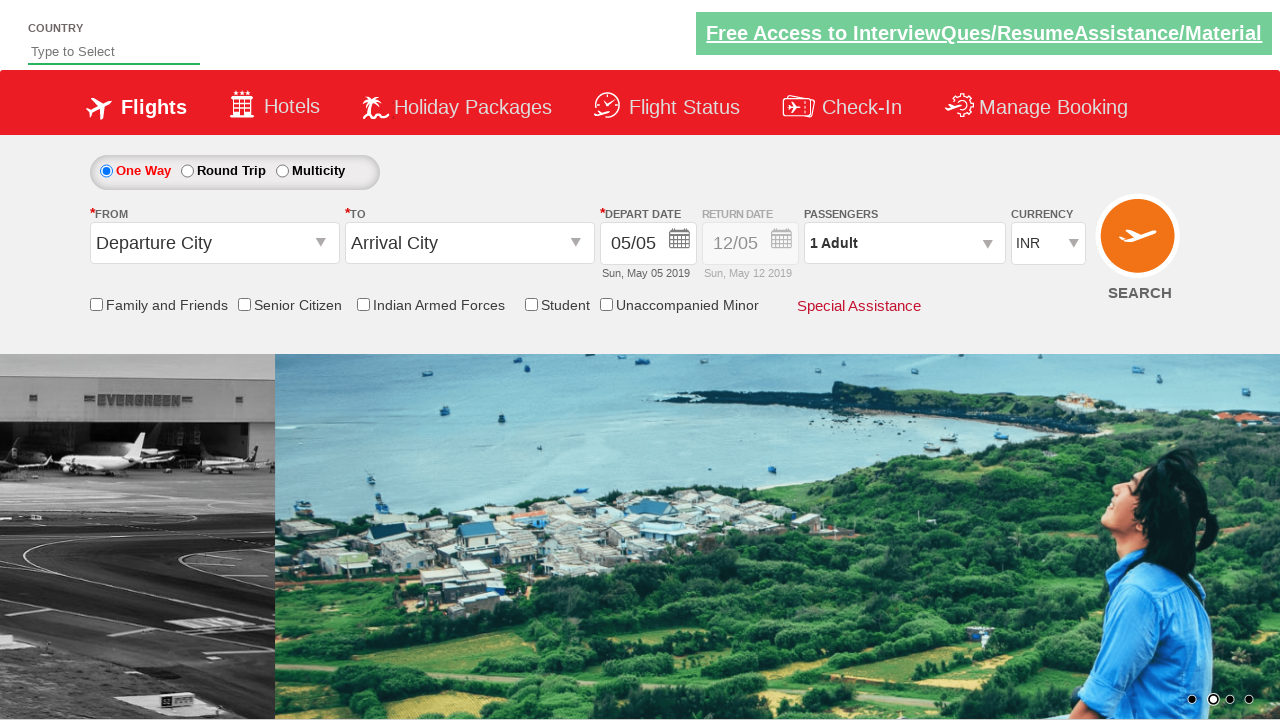

Clicked on the origin station dropdown to open it at (323, 244) on xpath=//*[@id='ctl00_mainContent_ddl_originStation1_CTXTaction']
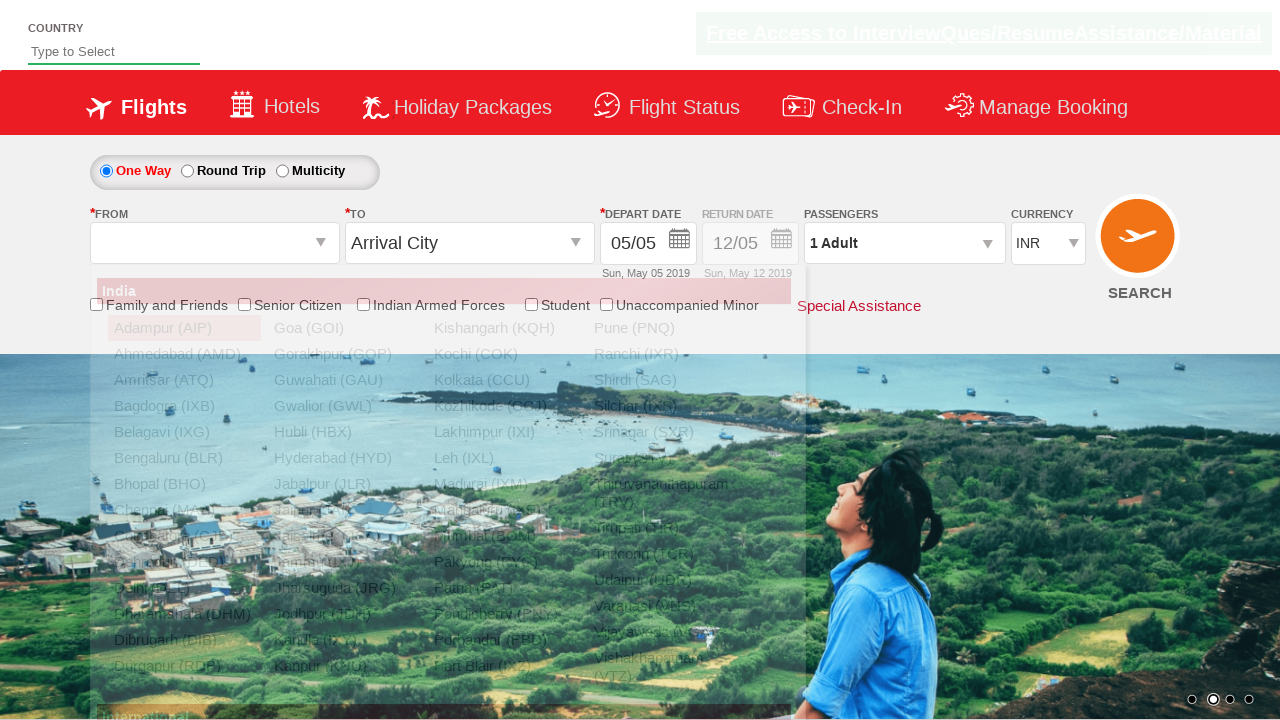

Dropdown options loaded and became visible
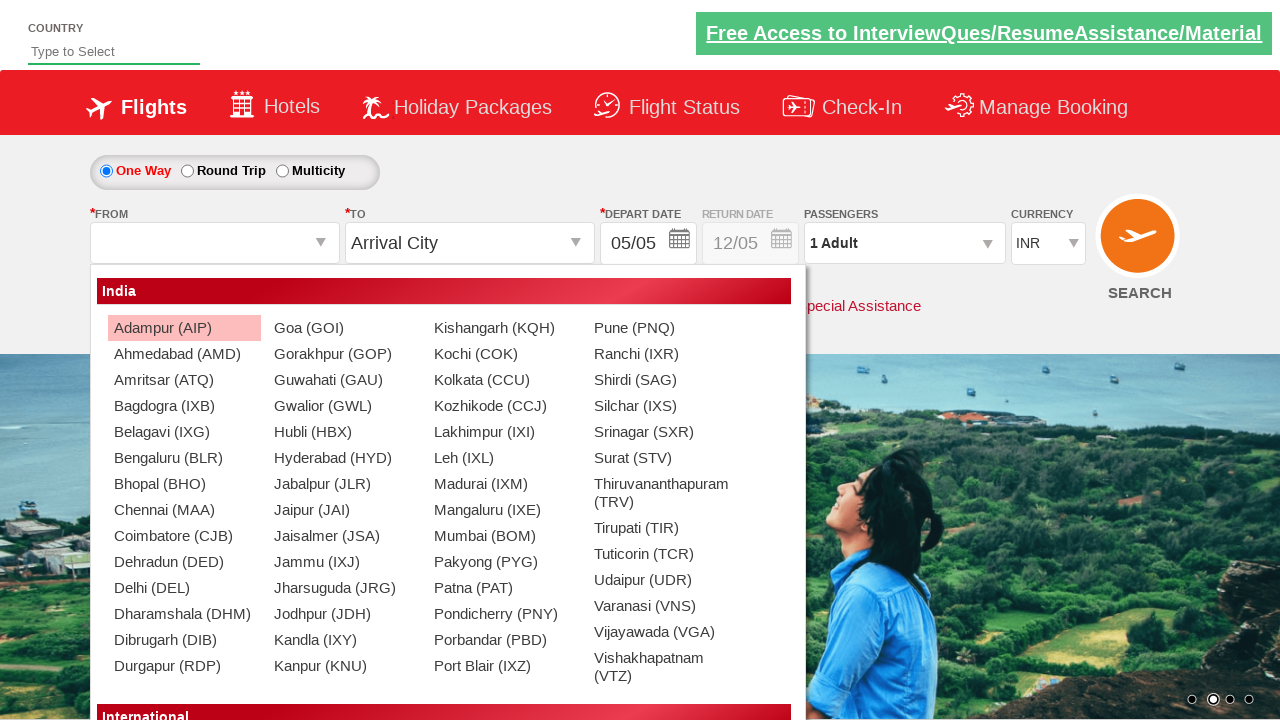

Selected 'Goa (GOI)' from the dropdown options at (344, 328) on a:text('Goa (GOI)')
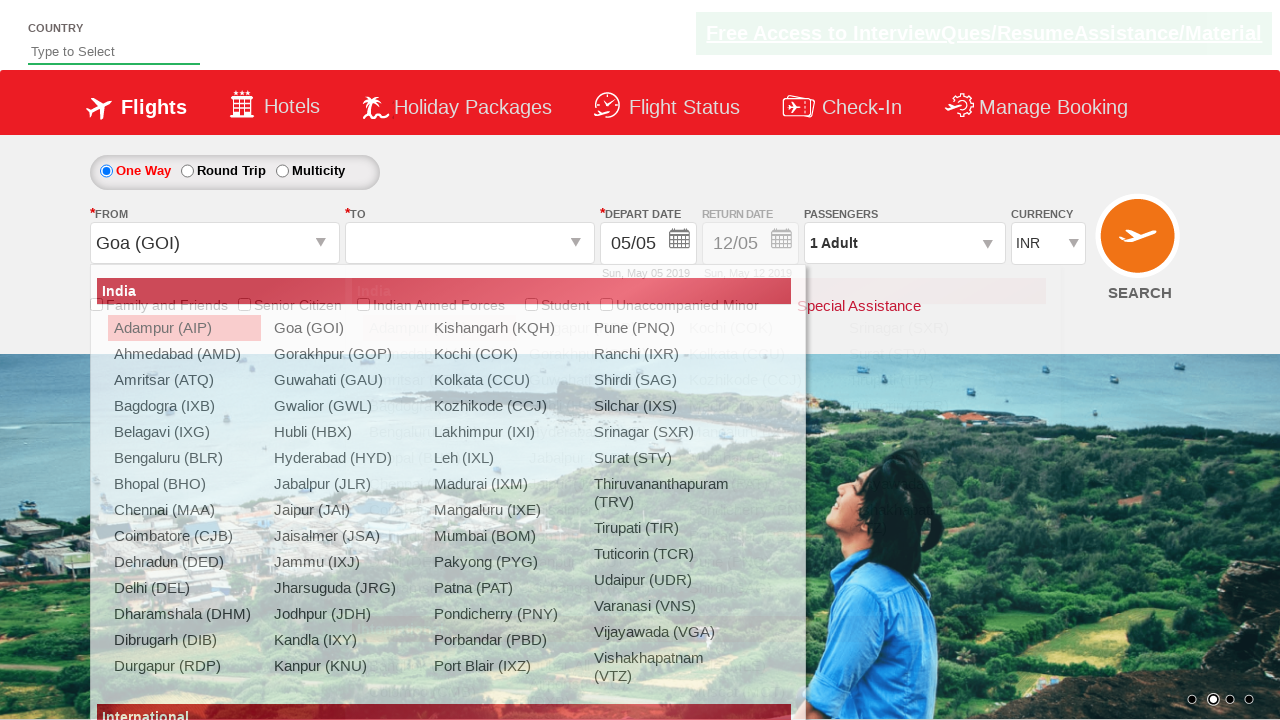

Waited for 1 second to allow selection to be processed
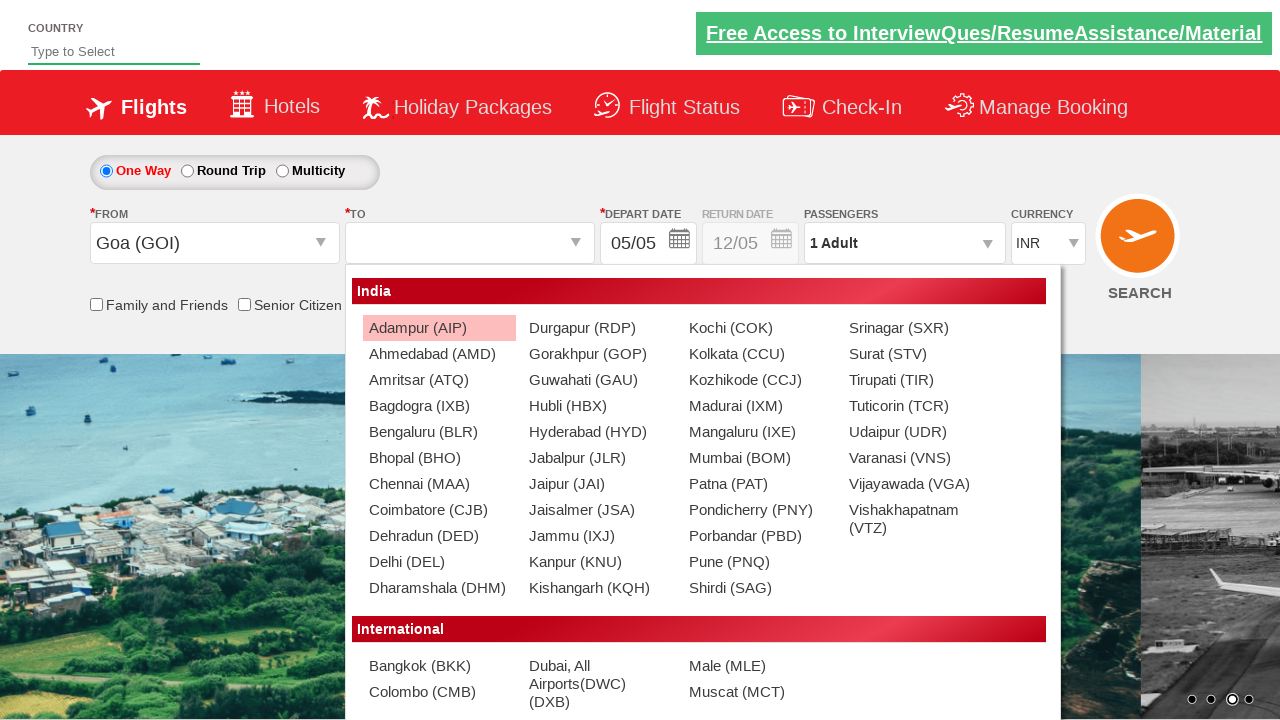

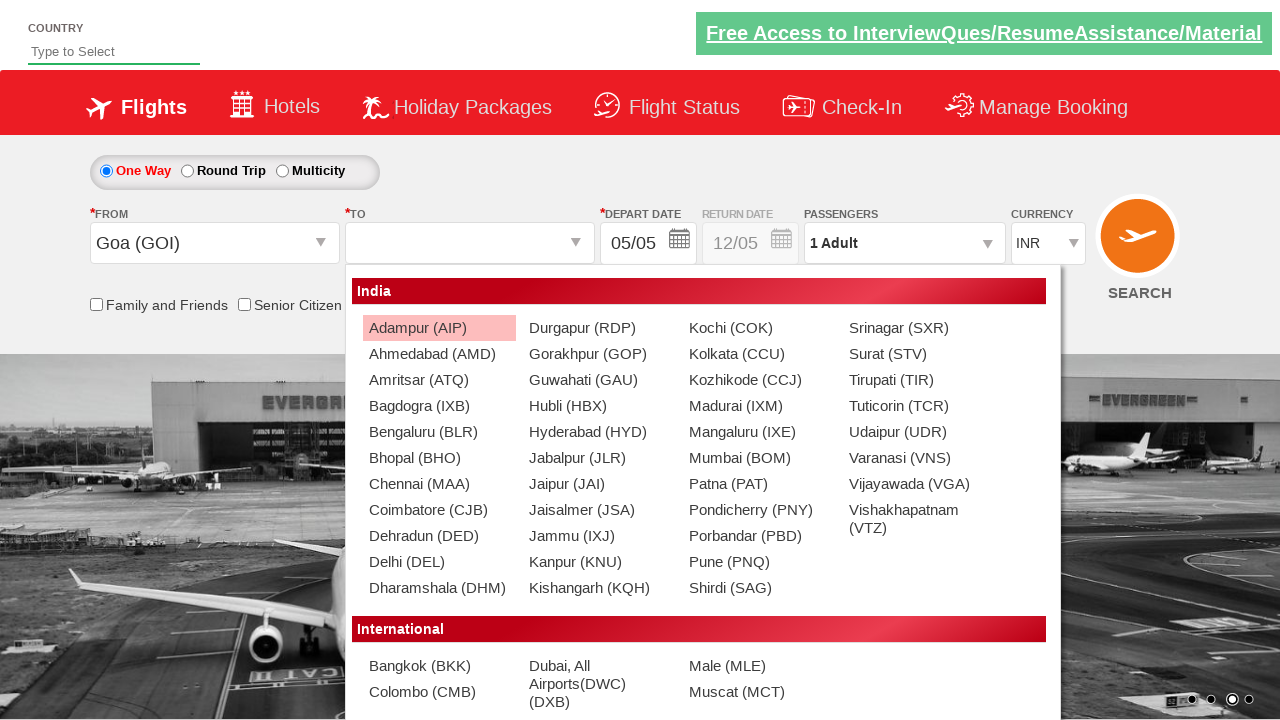